Tests the keypress form by entering a name in the input field and clicking the submit button

Starting URL: https://formy-project.herokuapp.com/keypress

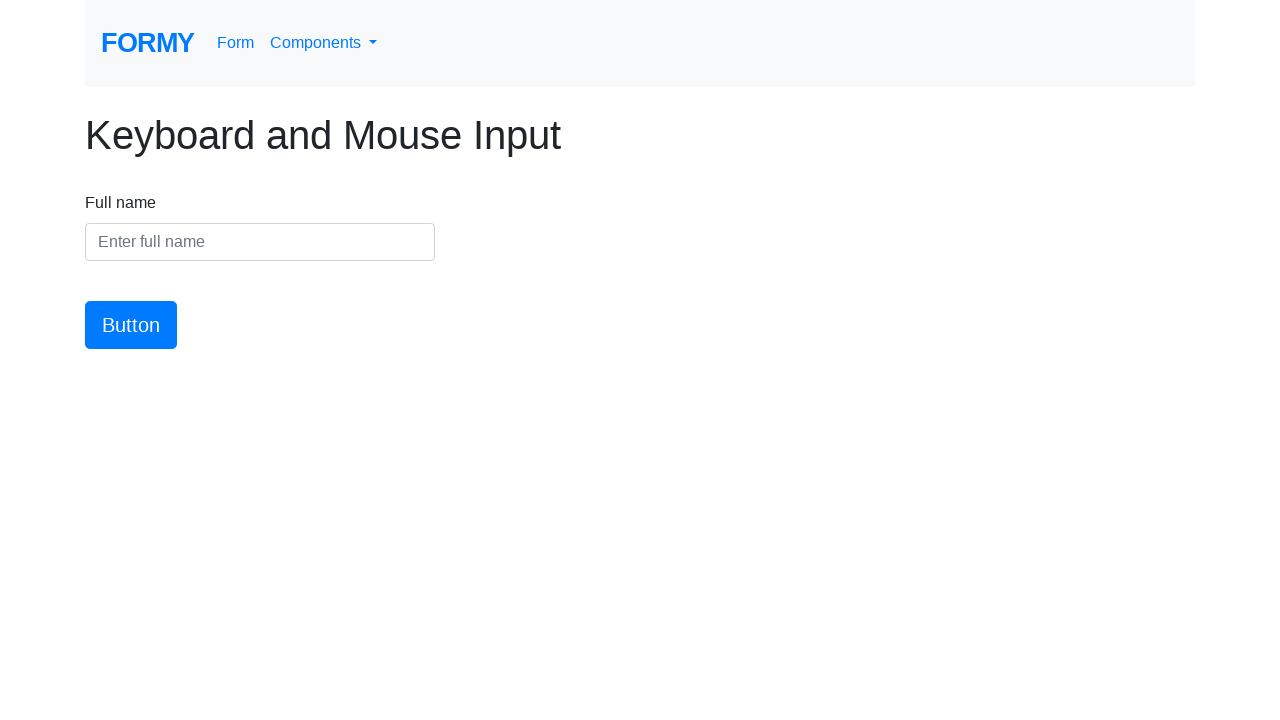

Filled name input field with 'Meaghan Lewis' on #name
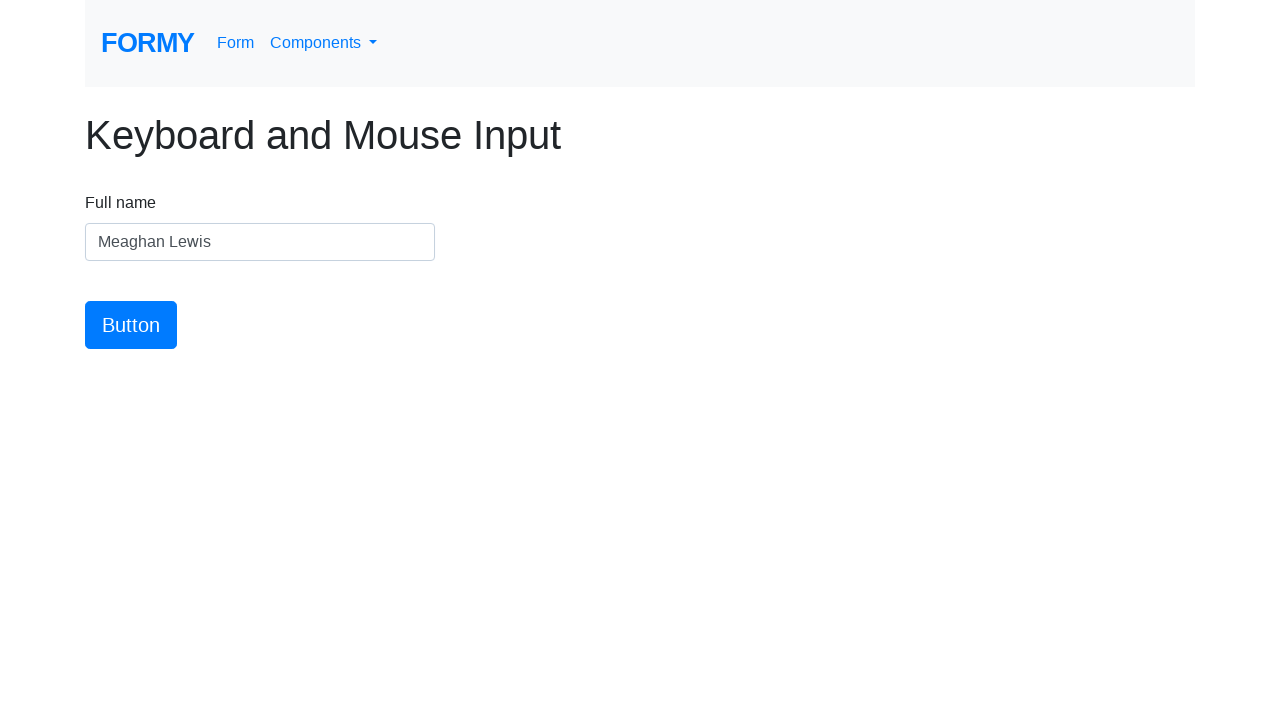

Clicked submit button at (131, 325) on #button
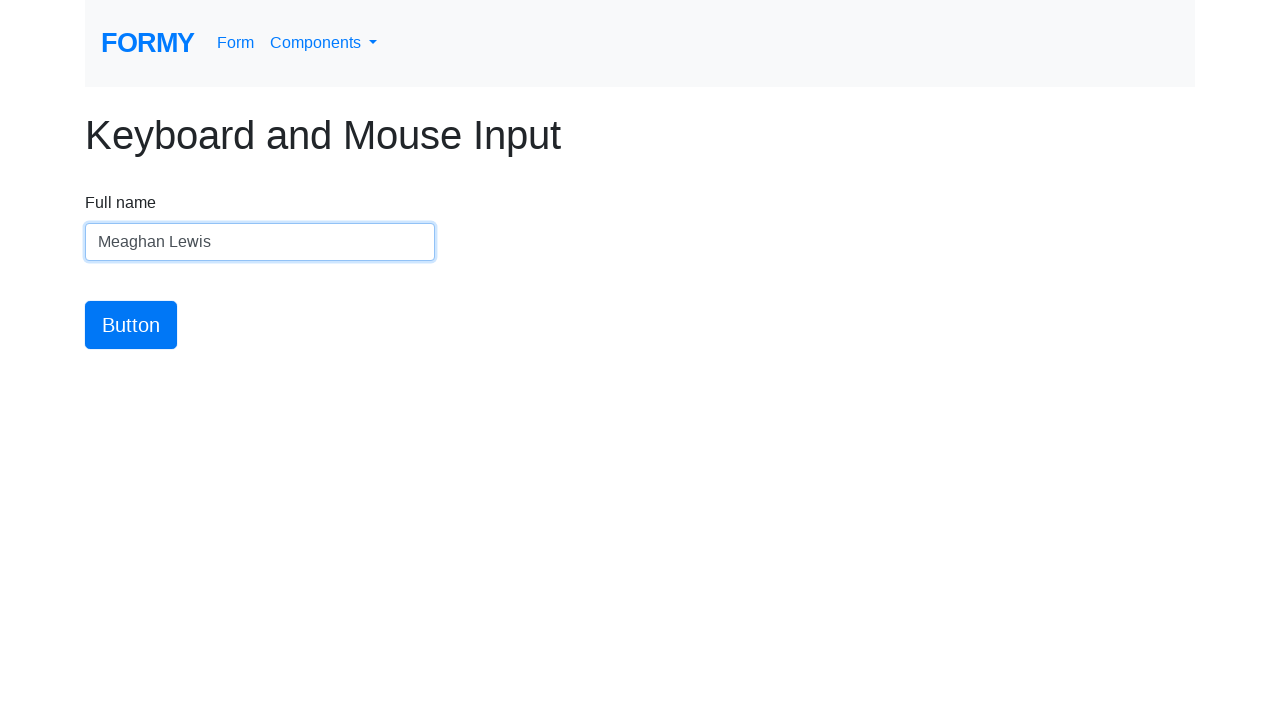

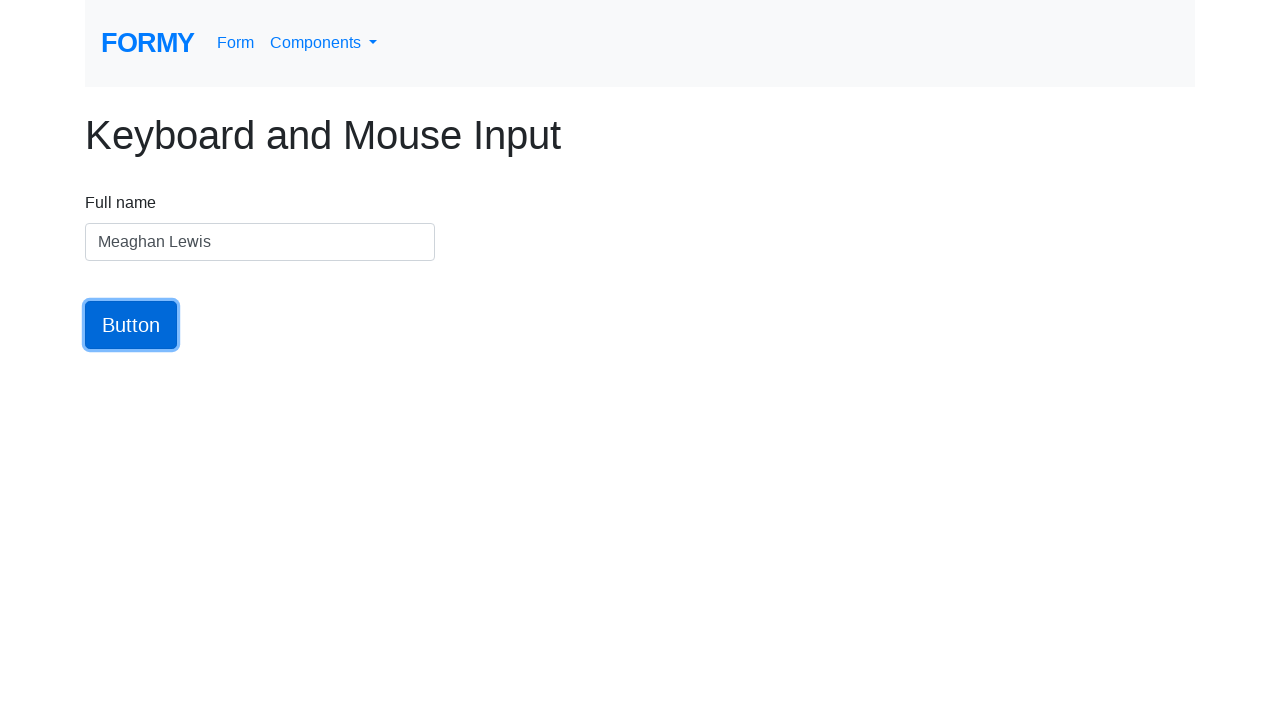